Tests double-click functionality on W3Schools demo page by entering text in an input field and double-clicking a "Copy Text" button to trigger the ondblclick event

Starting URL: https://www.w3schools.com/tags/tryit.asp?filename=tryhtml5_ev_ondblclick3

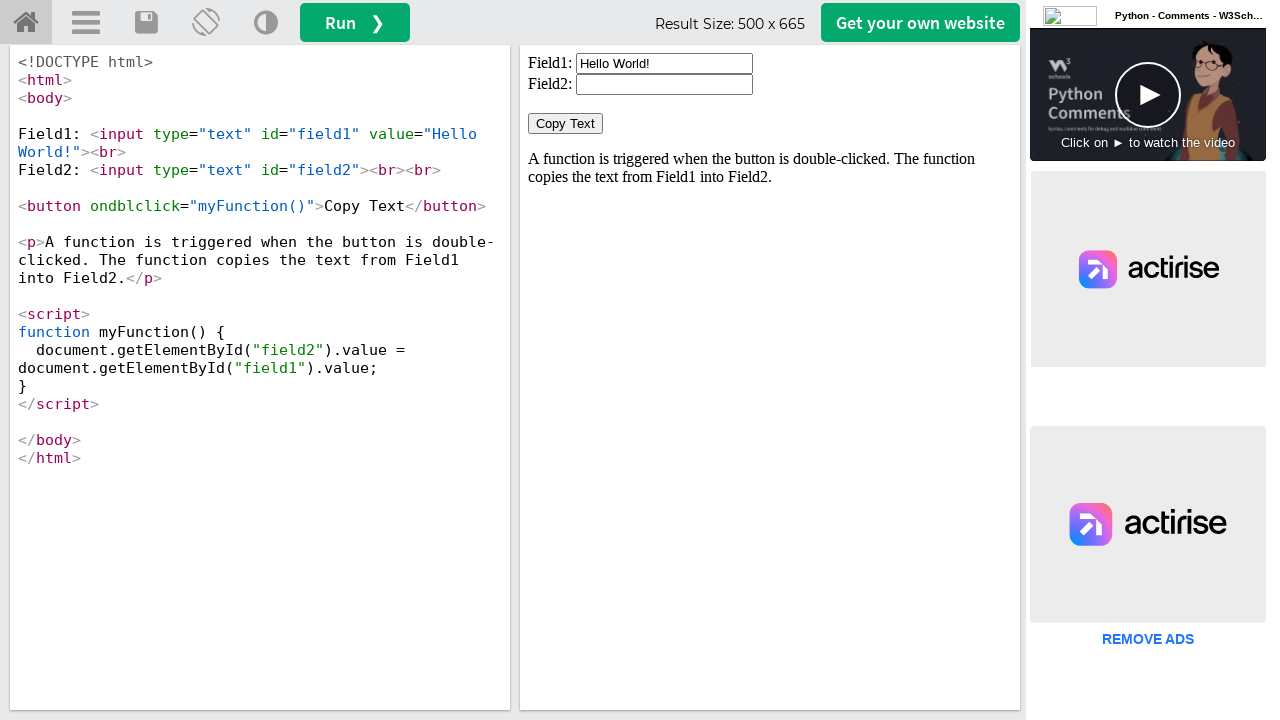

Located iframe containing demo content
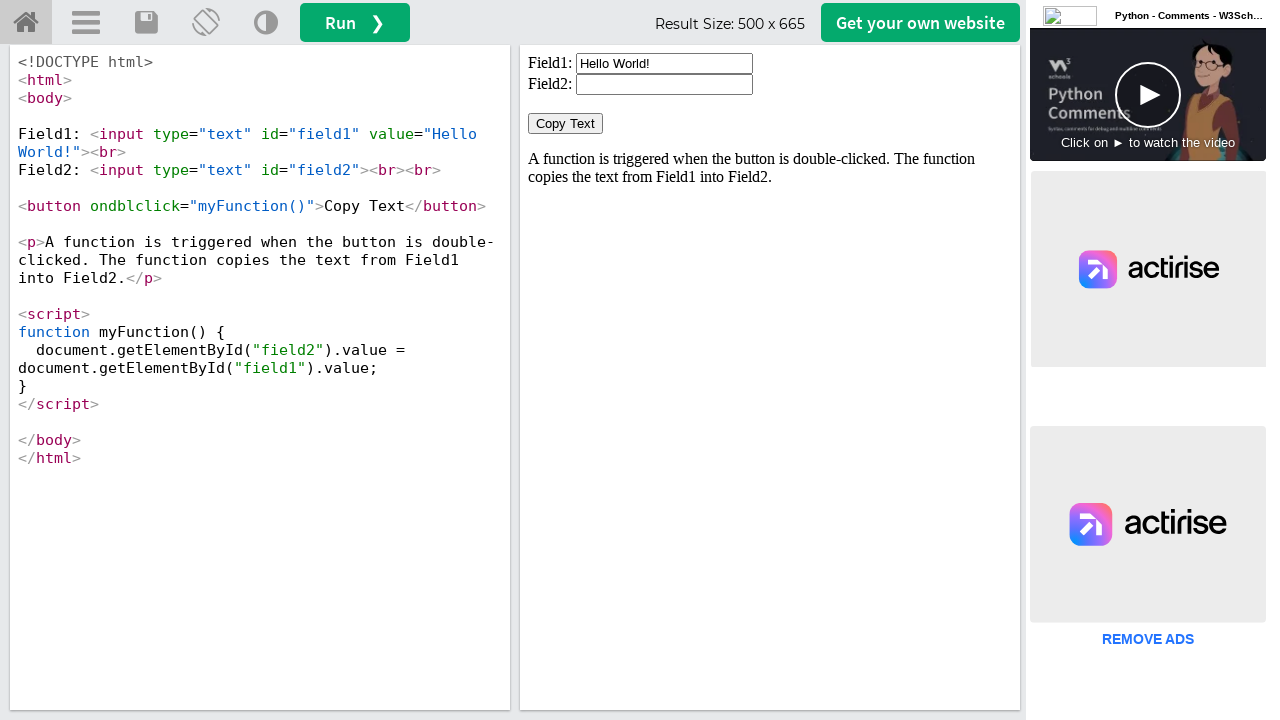

Located input field with id 'field1'
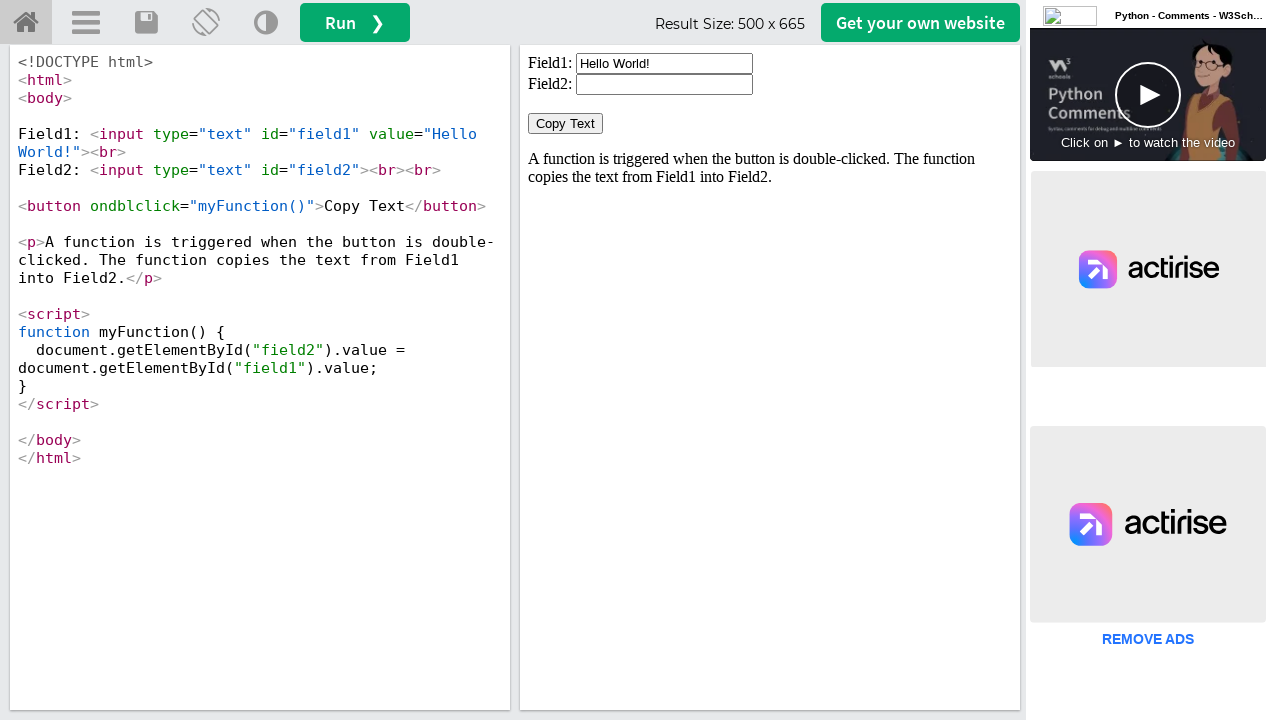

Cleared the input field on #iframeResult >> internal:control=enter-frame >> xpath=//input[@id='field1']
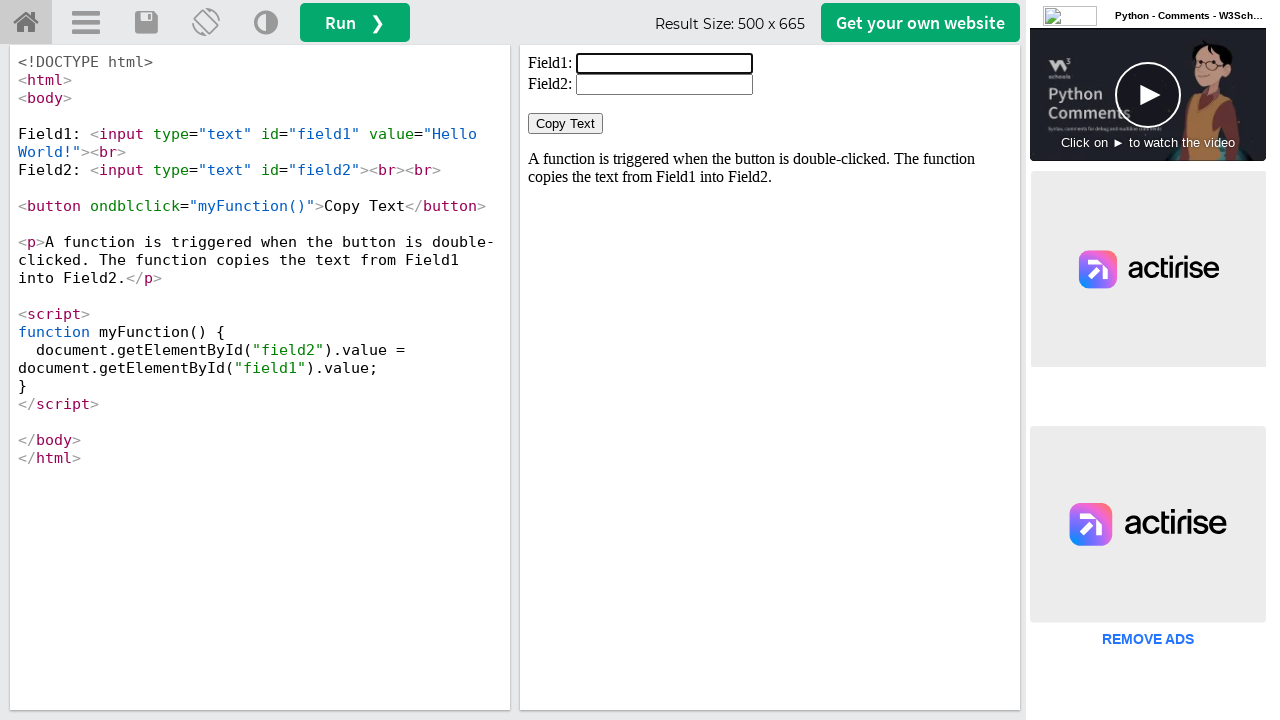

Filled input field with 'Welcome To Selenium' on #iframeResult >> internal:control=enter-frame >> xpath=//input[@id='field1']
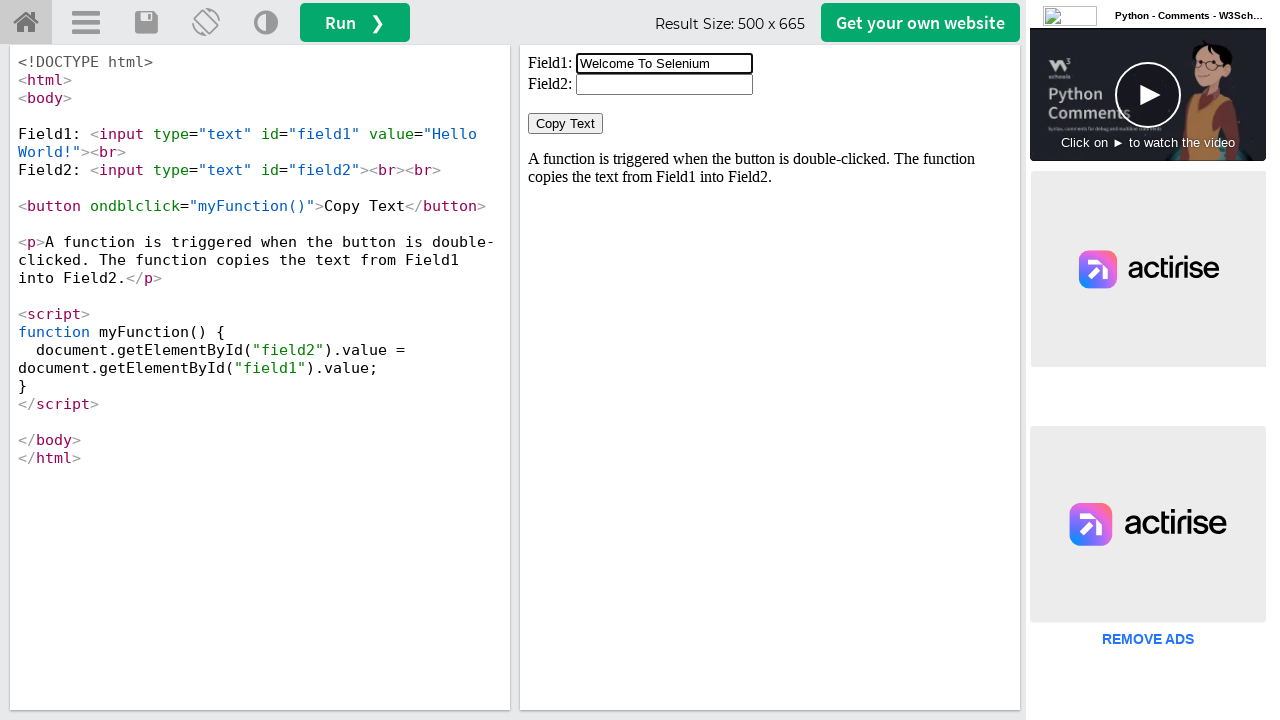

Located 'Copy Text' button
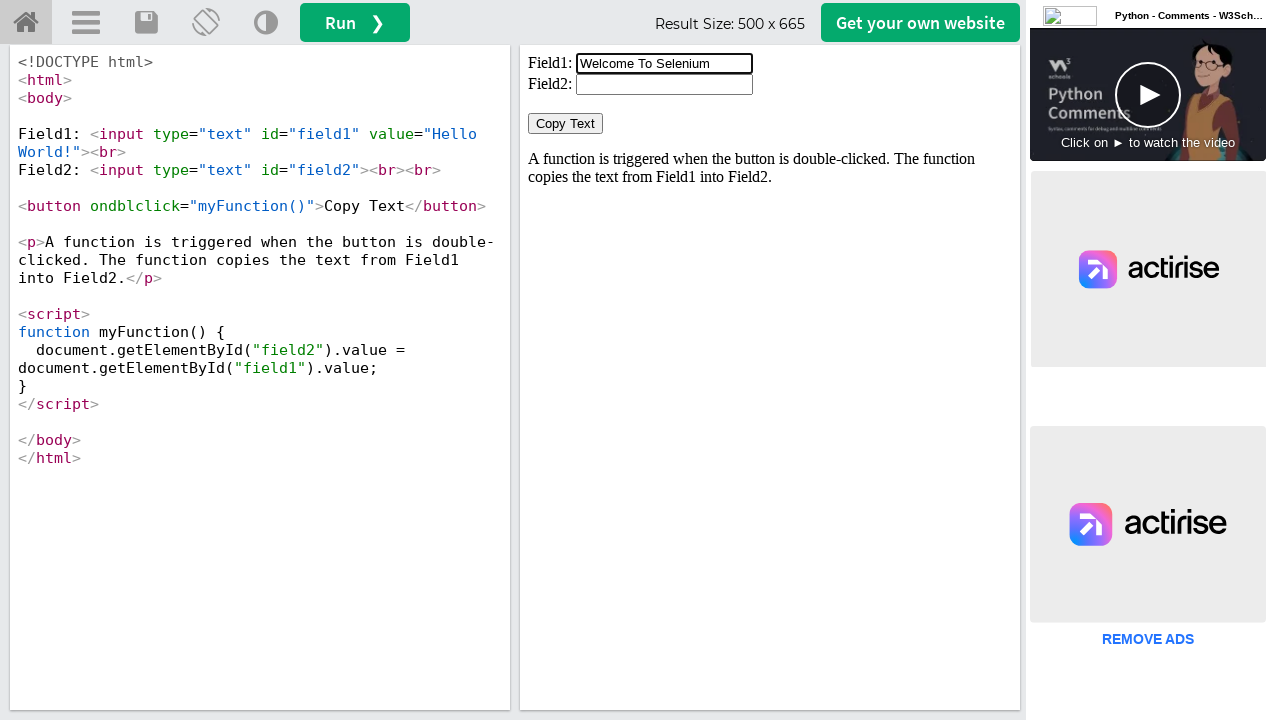

Double-clicked 'Copy Text' button to trigger ondblclick event at (566, 124) on #iframeResult >> internal:control=enter-frame >> xpath=//button[normalize-space(
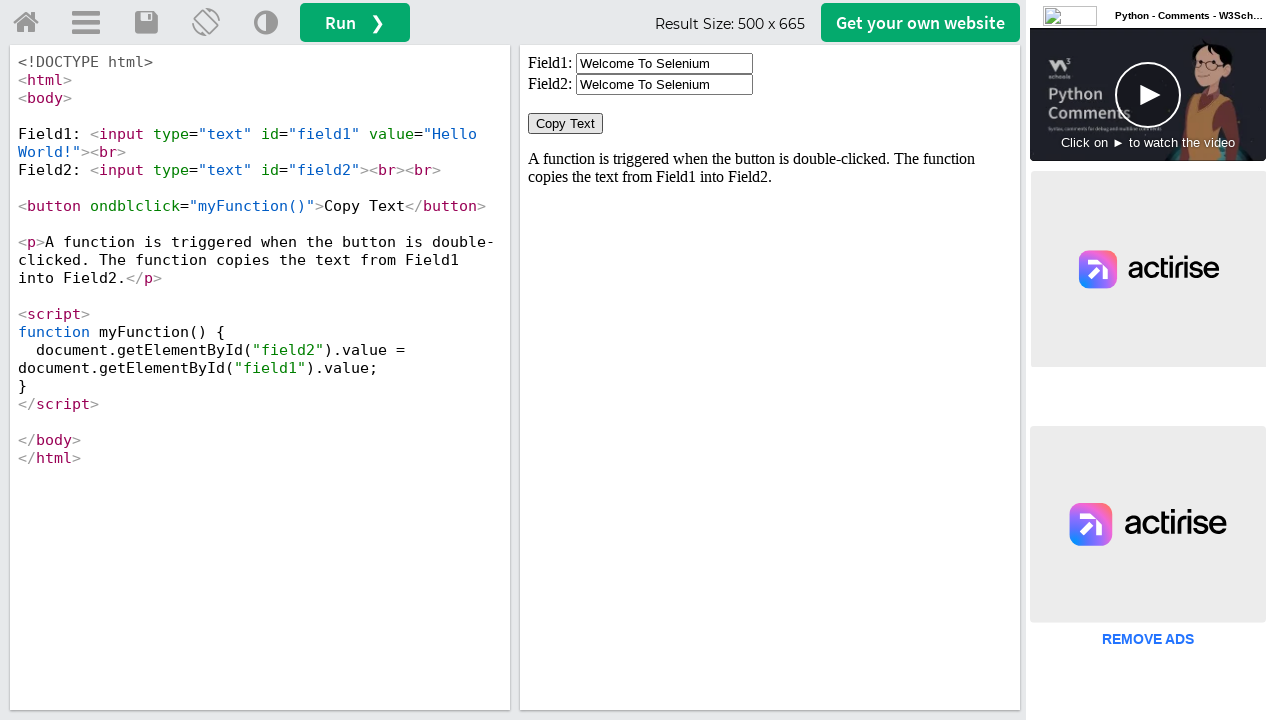

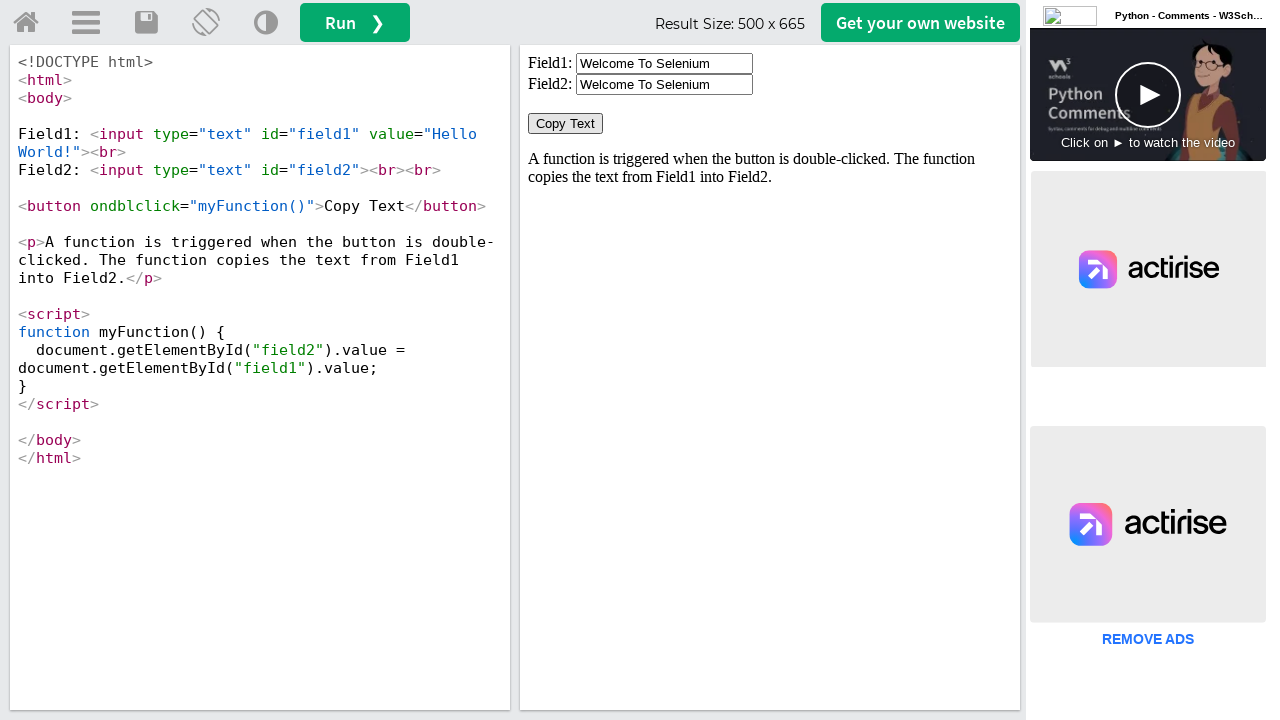